Tests handling a prompt dialog by clicking a button that triggers the prompt, entering a name, and verifying the greeting message

Starting URL: https://testautomationpractice.blogspot.com/

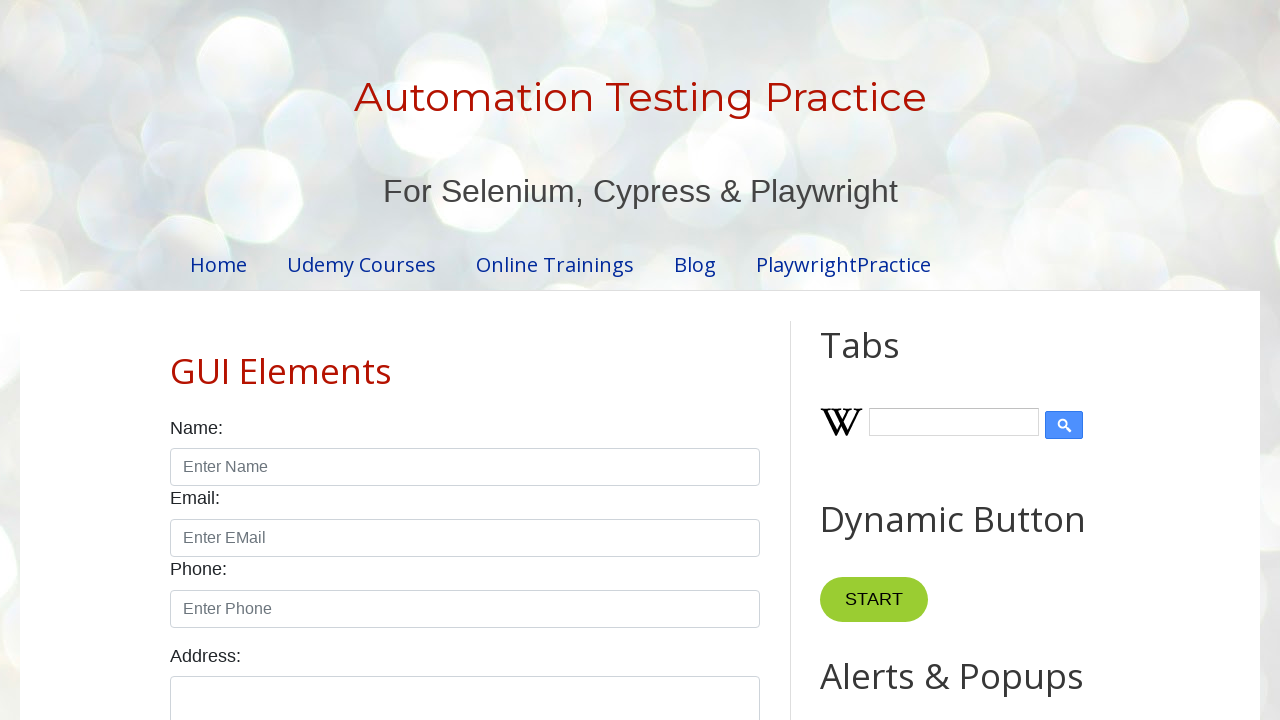

Set up dialog handler to accept prompt with name 'john'
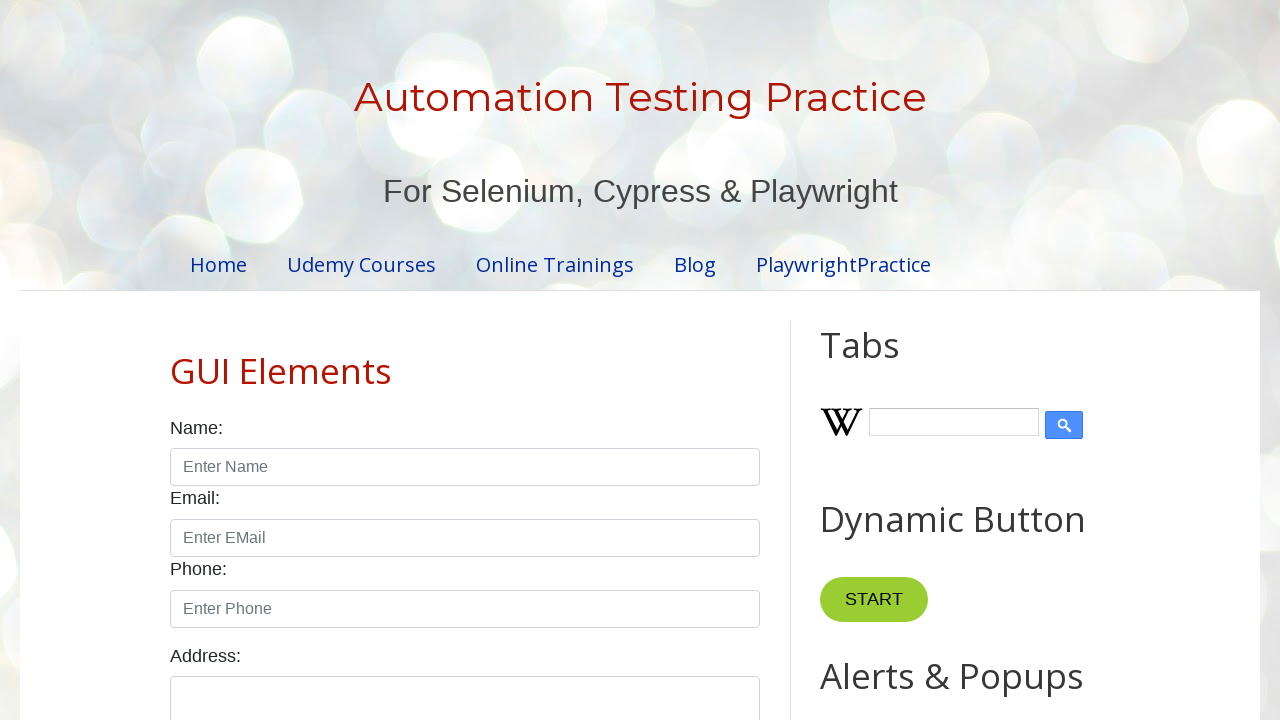

Clicked Prompt Alert button to trigger prompt dialog at (890, 360) on xpath=//button[normalize-space()='Prompt Alert']
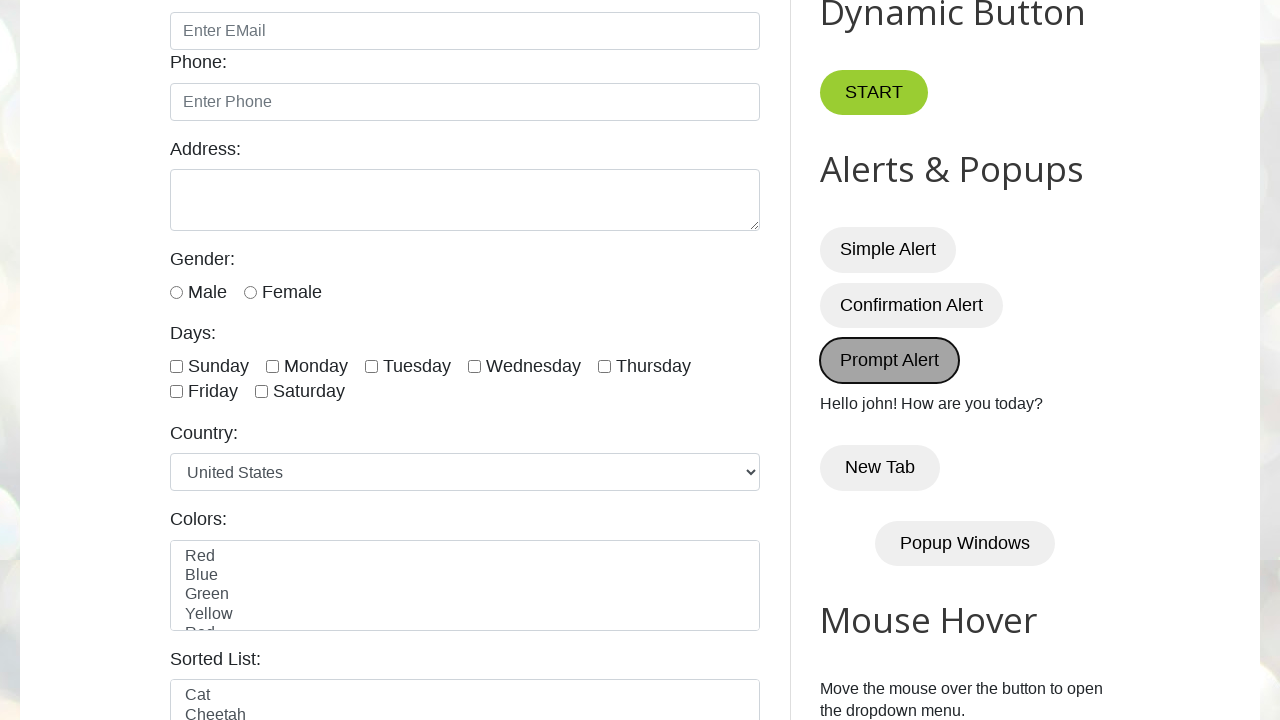

Greeting message appeared after entering name in prompt
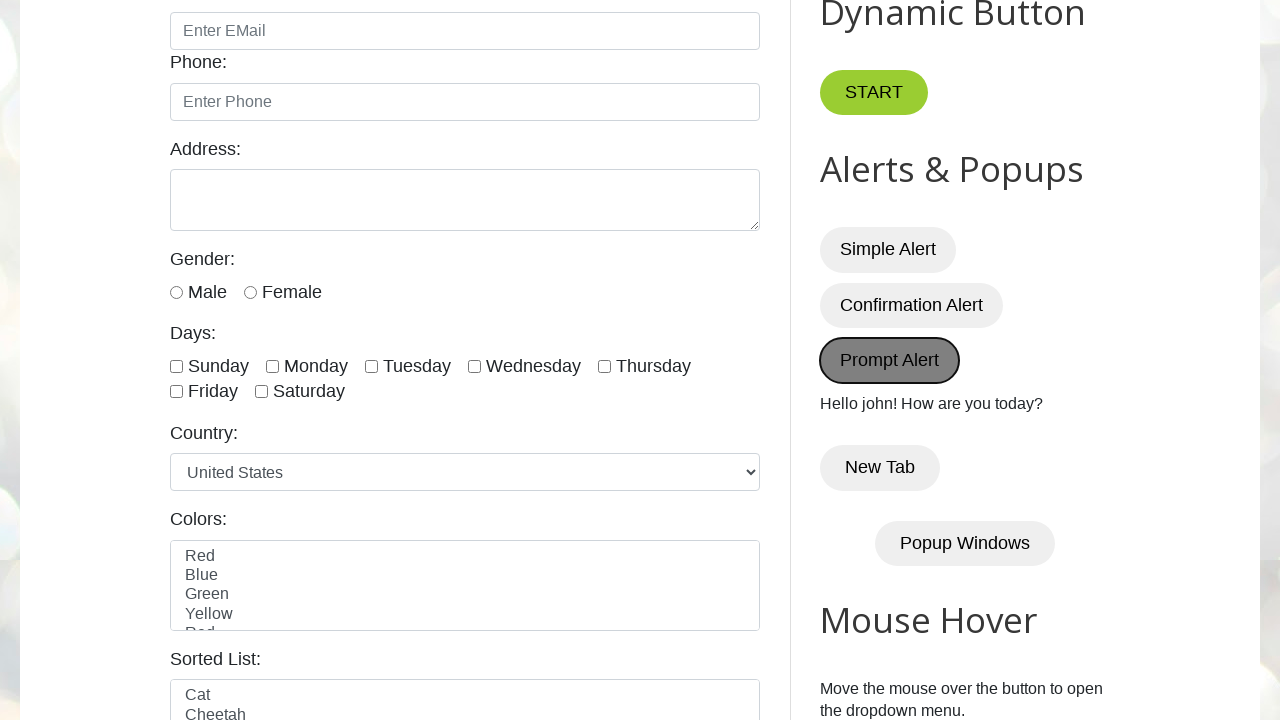

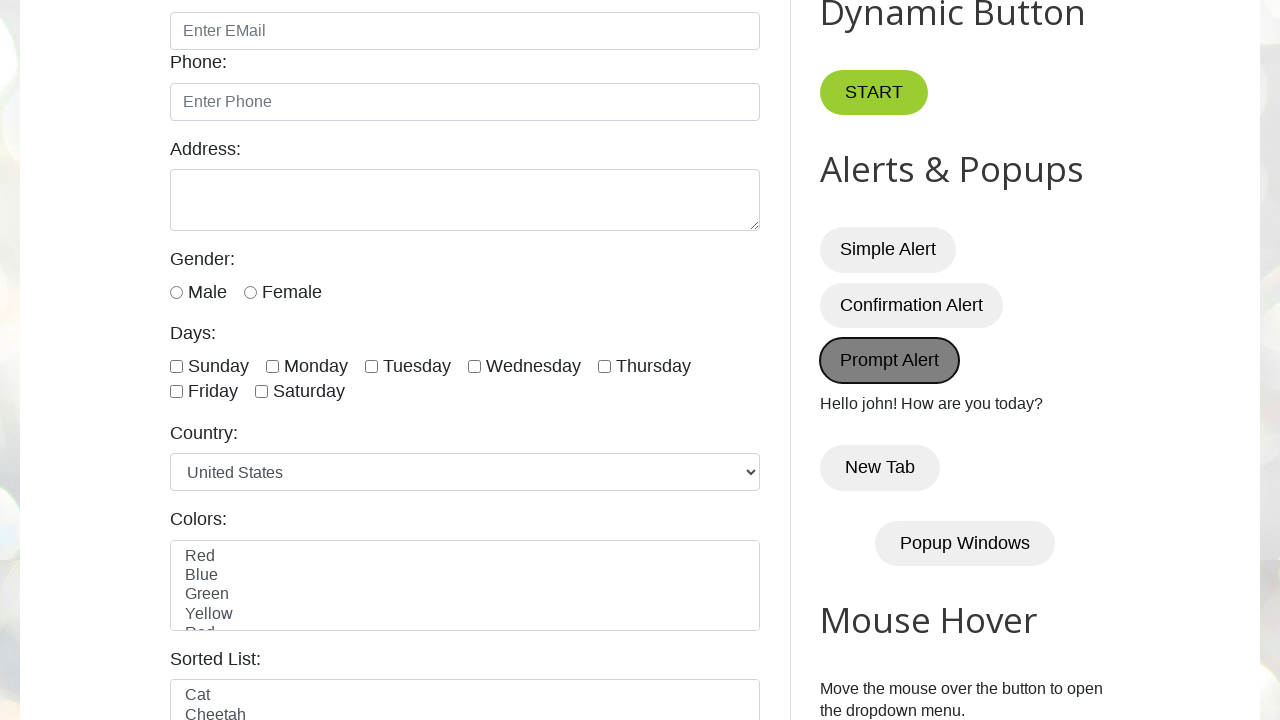